Tests checkbox functionality by clicking on an unchecked checkbox and verifying it becomes checked.

Starting URL: https://www.selenium.dev/selenium/web/web-form.html

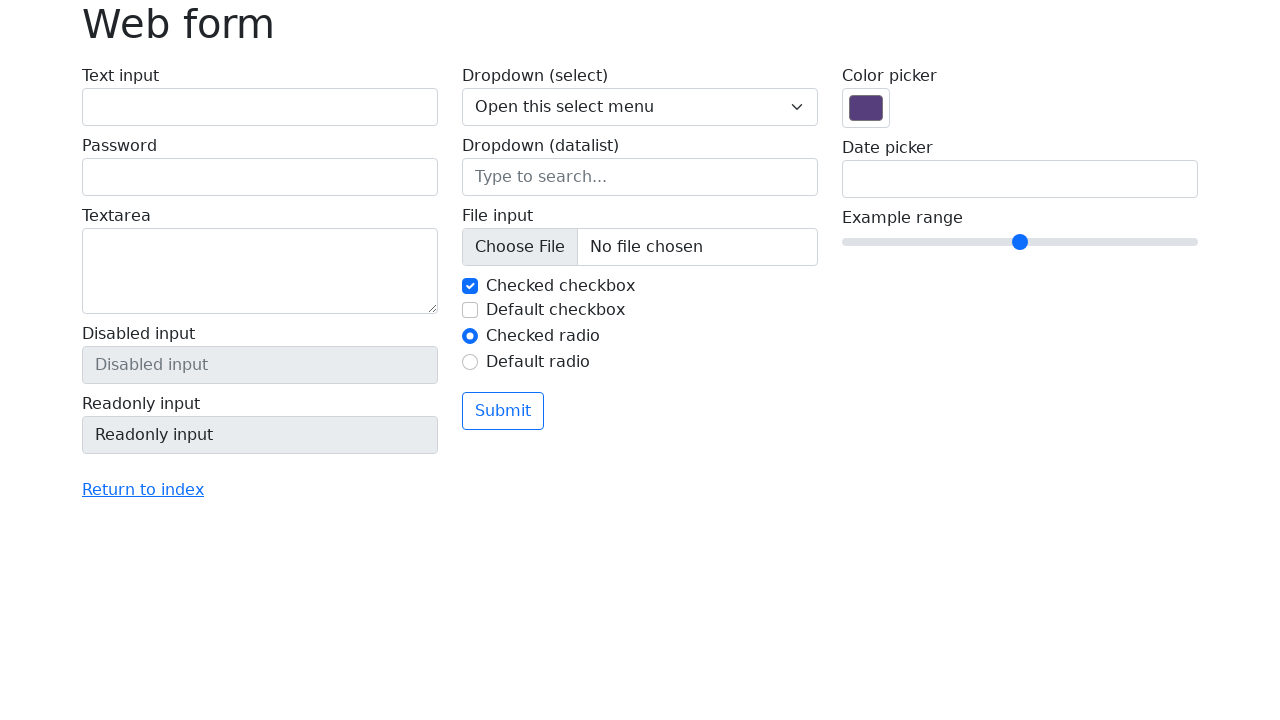

Clicked the checkbox with id 'my-check-2' at (470, 310) on #my-check-2
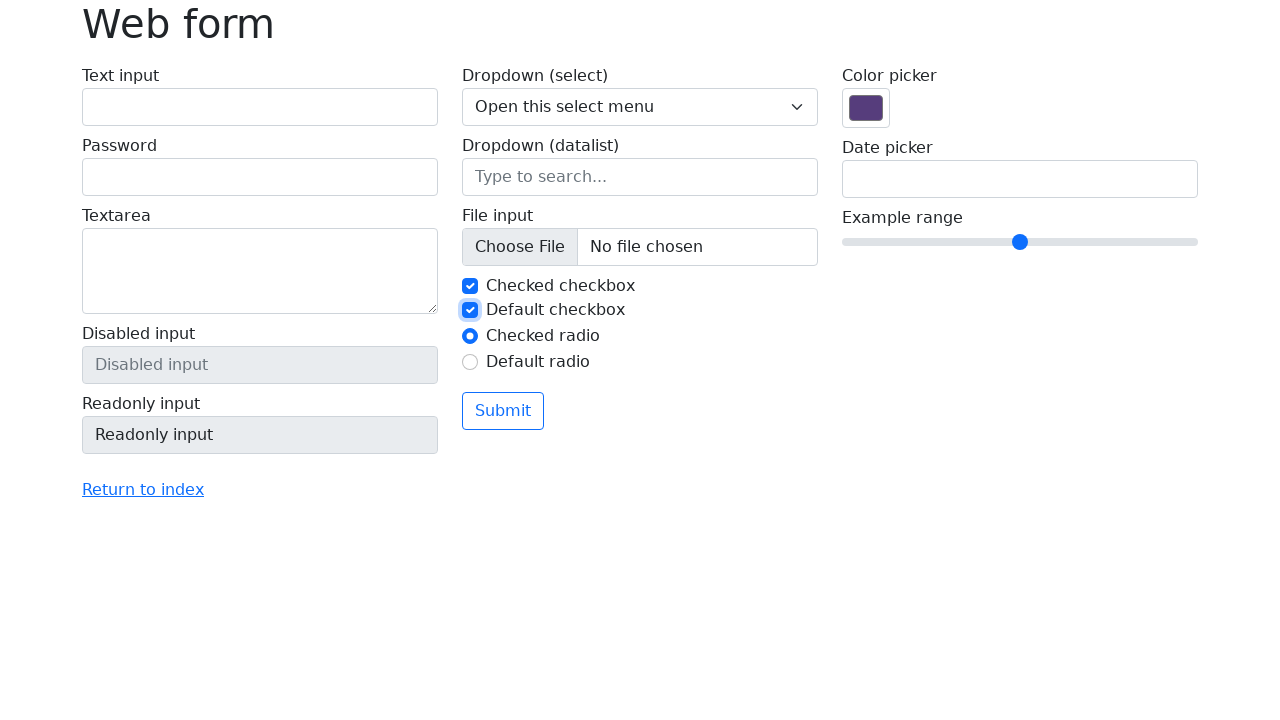

Verified that the checkbox is now checked
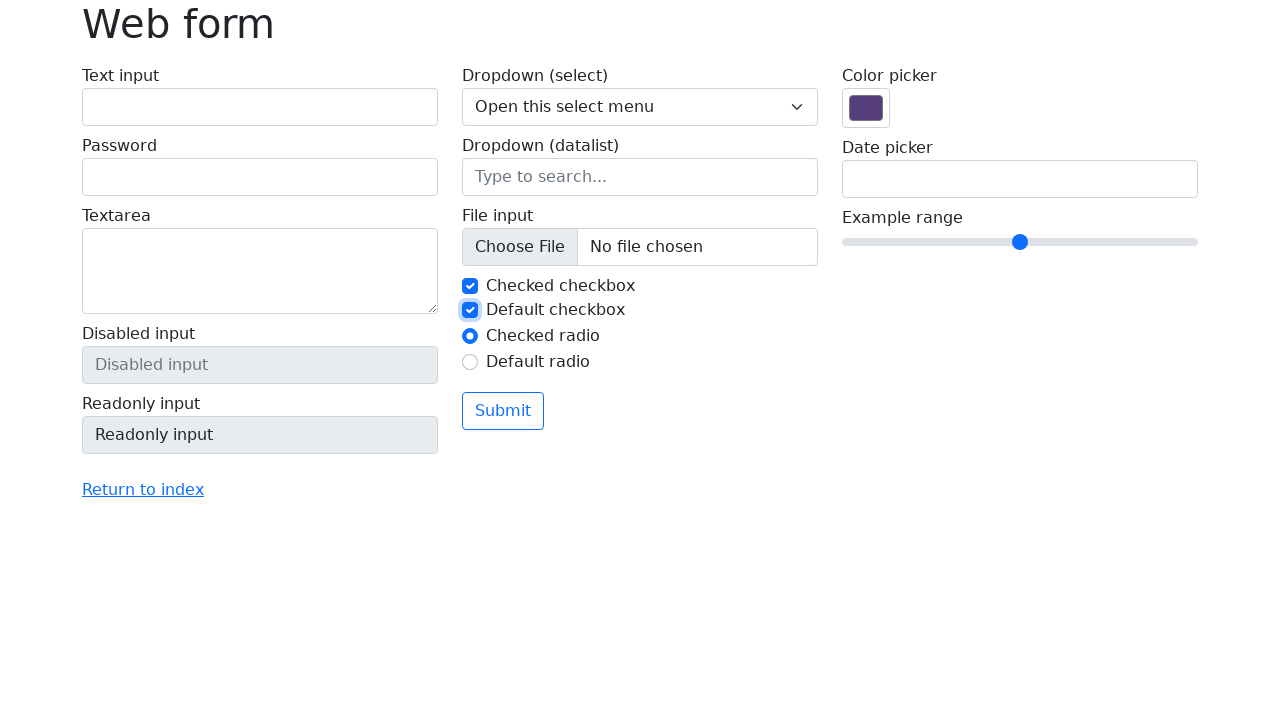

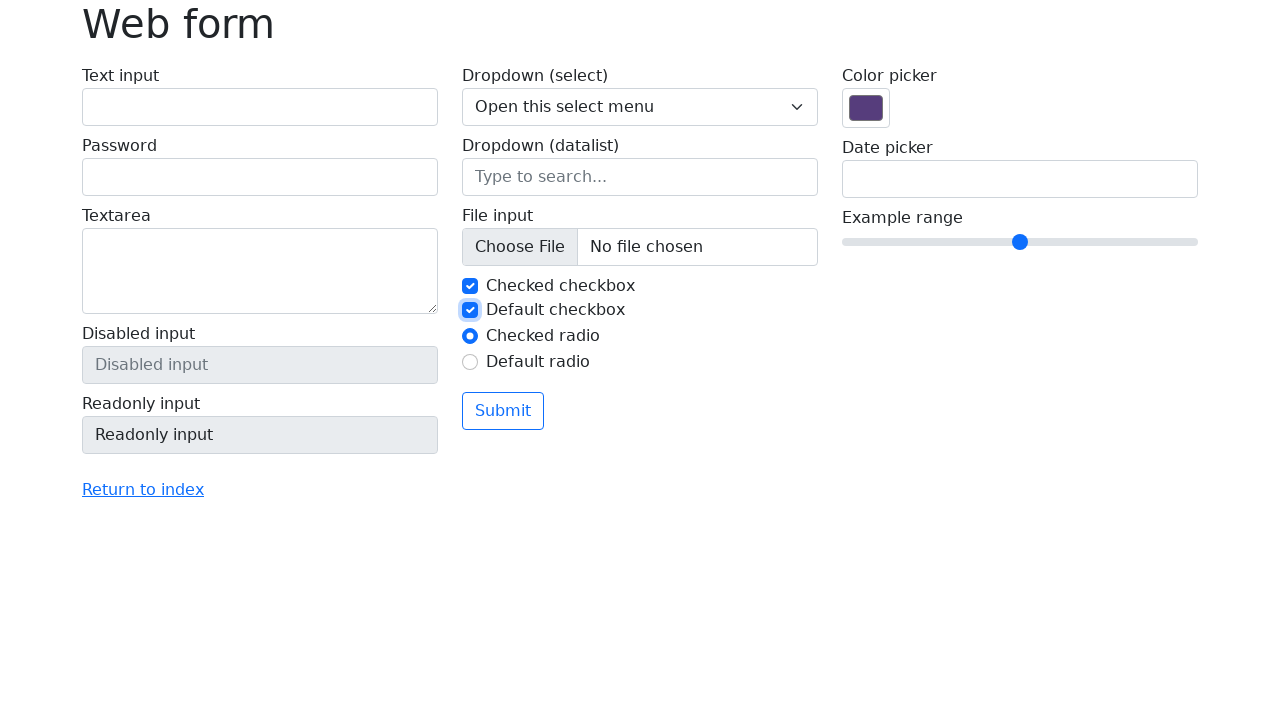